Tests pressing the TAB key using keyboard actions and verifies the page displays the correct key that was pressed

Starting URL: http://the-internet.herokuapp.com/key_presses

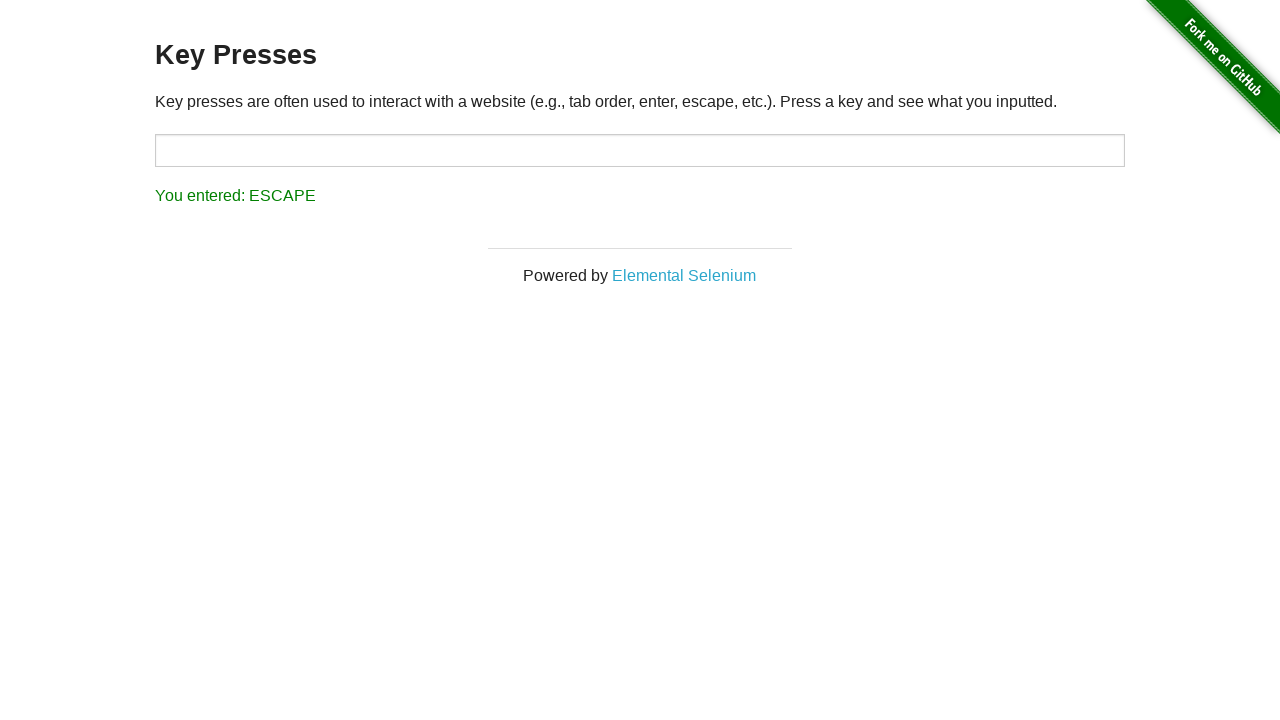

Pressed TAB key using keyboard
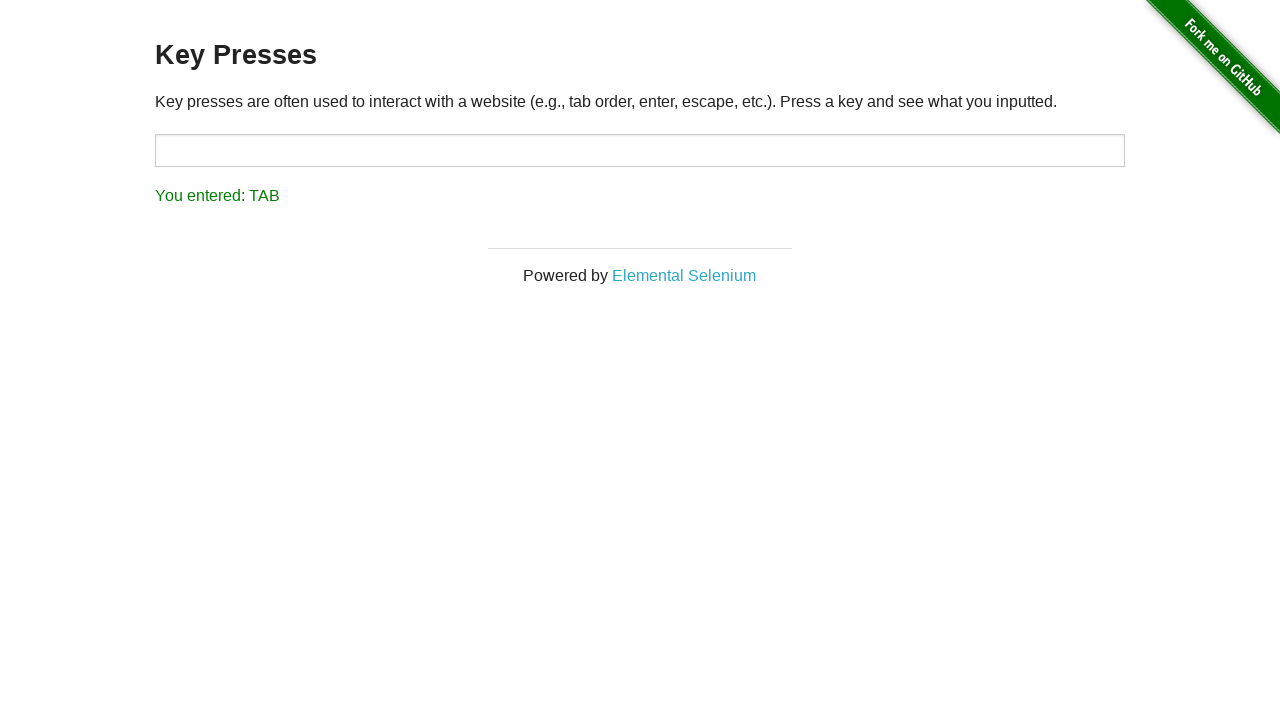

Waited for result element to appear
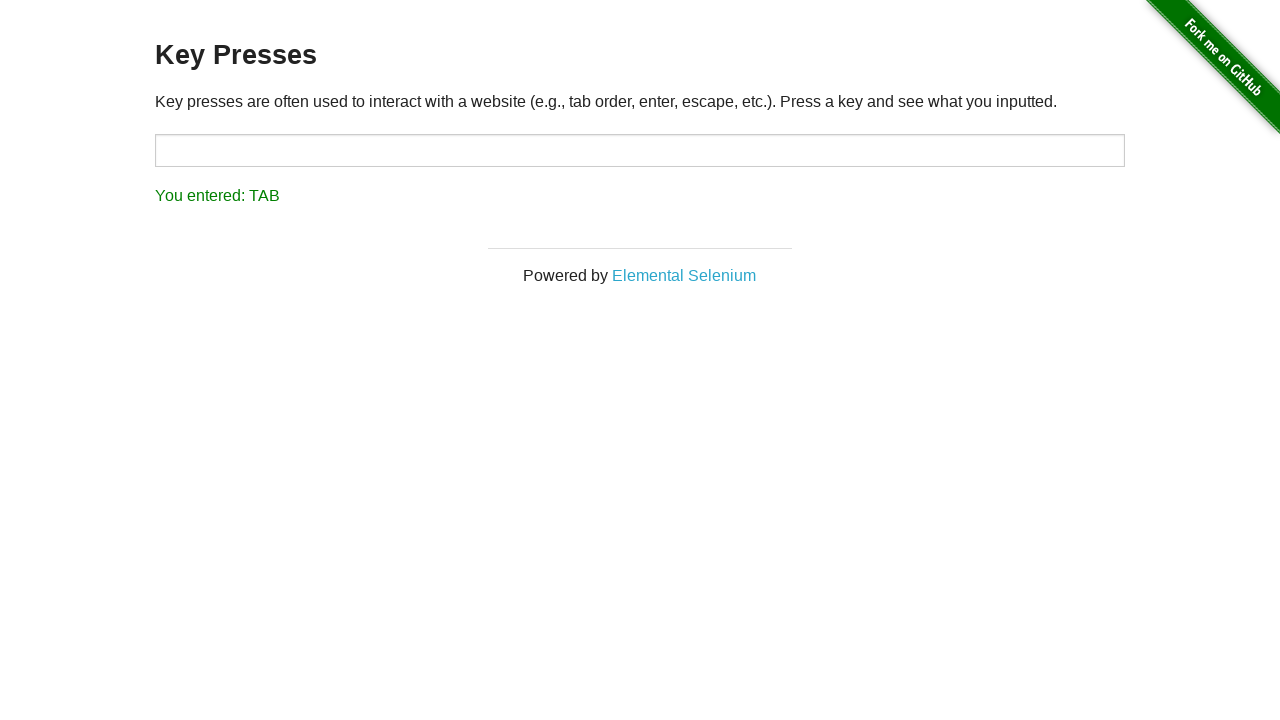

Retrieved result text content
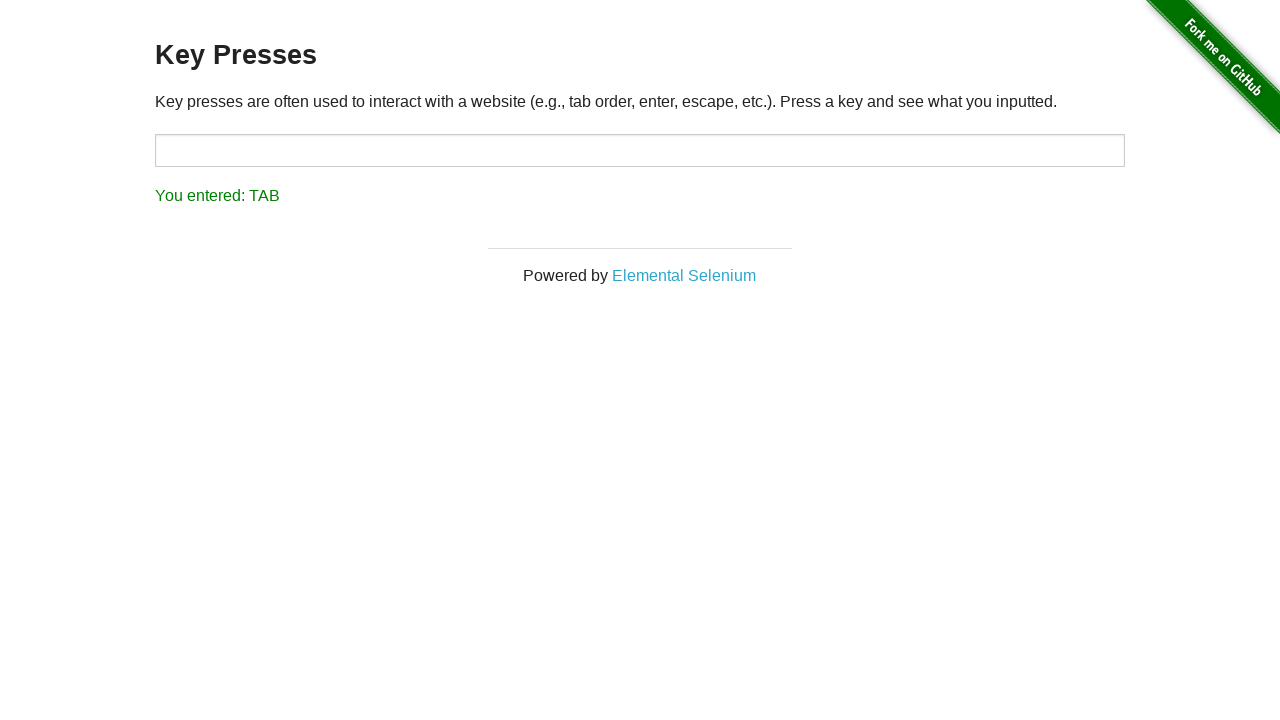

Verified that result text equals 'You entered: TAB'
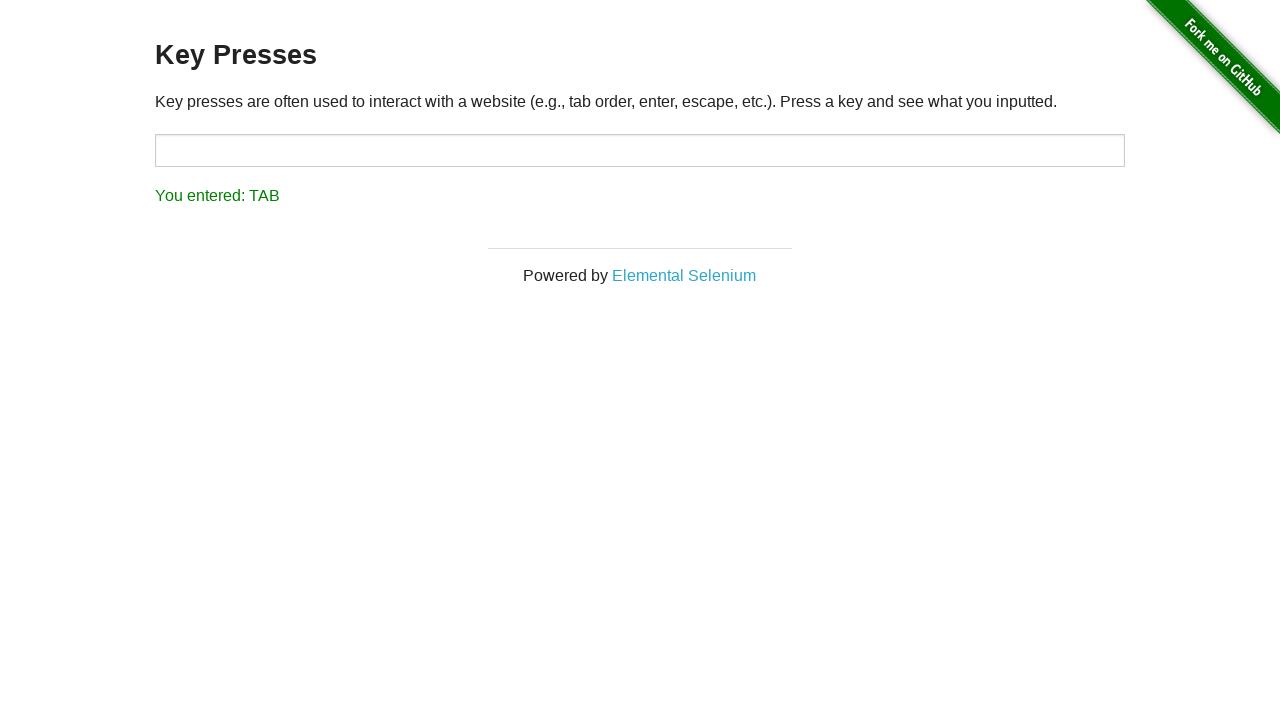

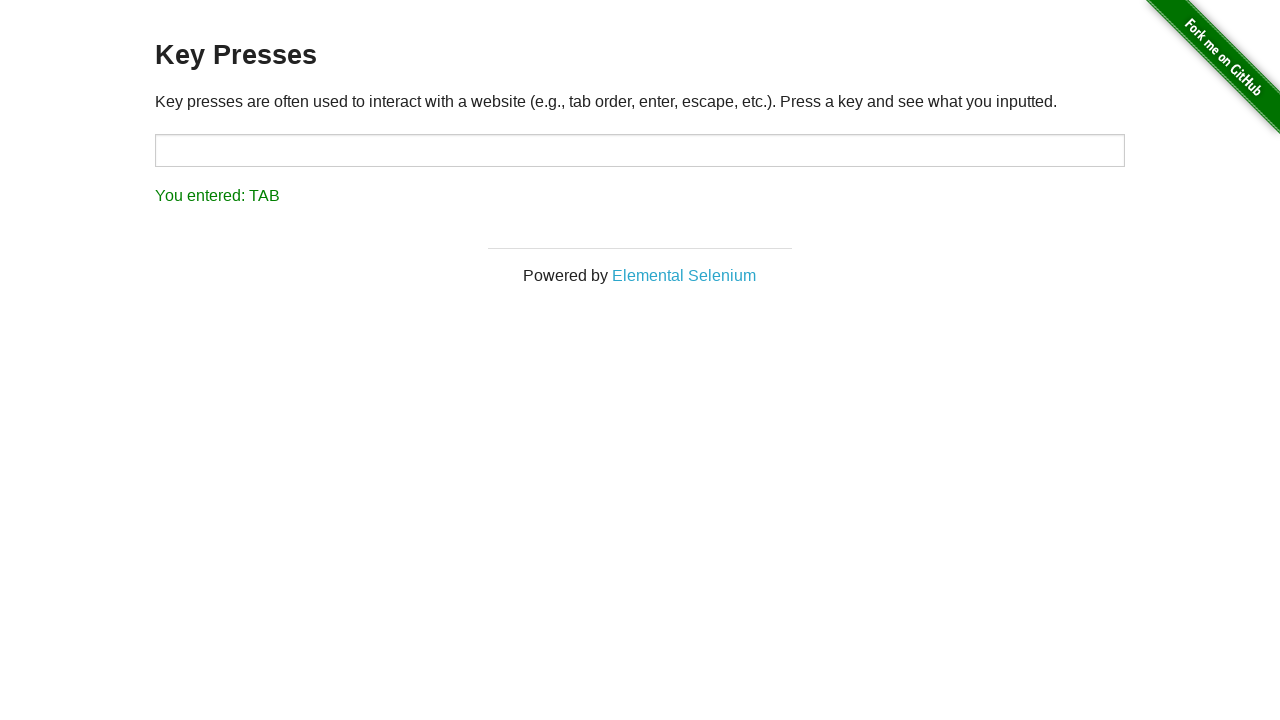